Tests opting out of A/B tests by adding an opt-out cookie before visiting the A/B test page, then navigating to verify the opt-out works

Starting URL: http://the-internet.herokuapp.com

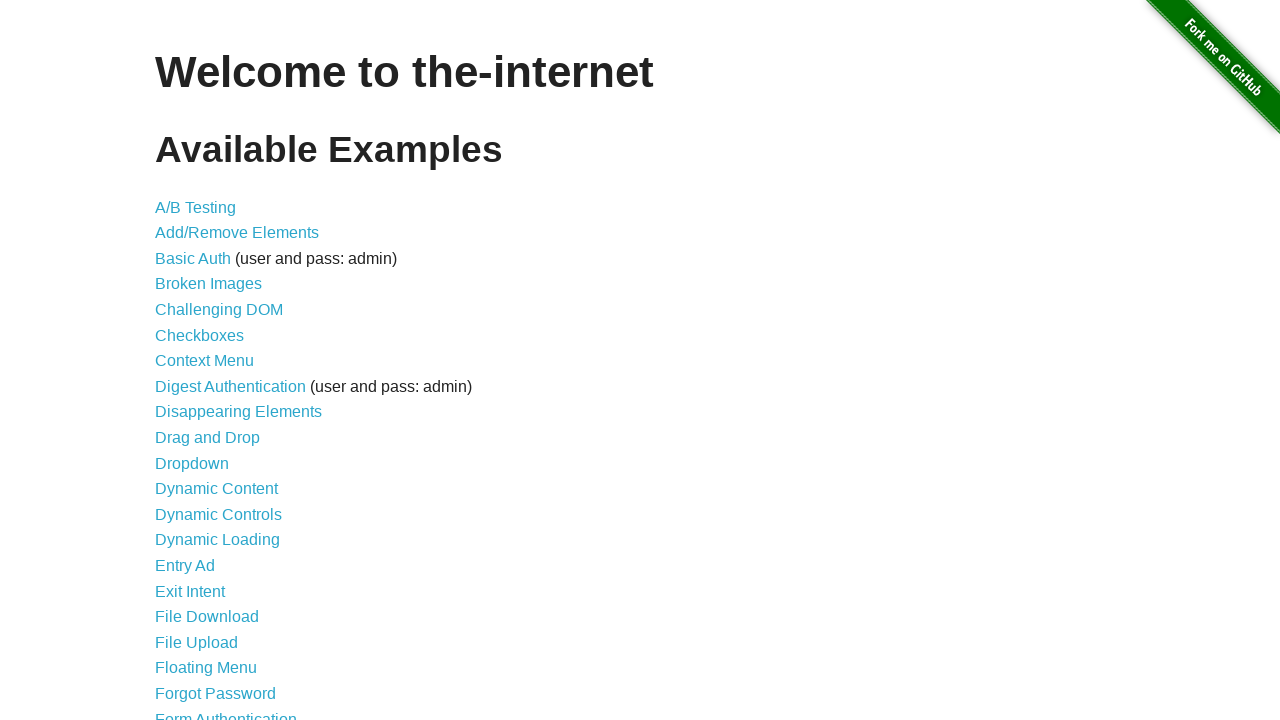

Added optimizelyOptOut cookie to opt out of A/B tests
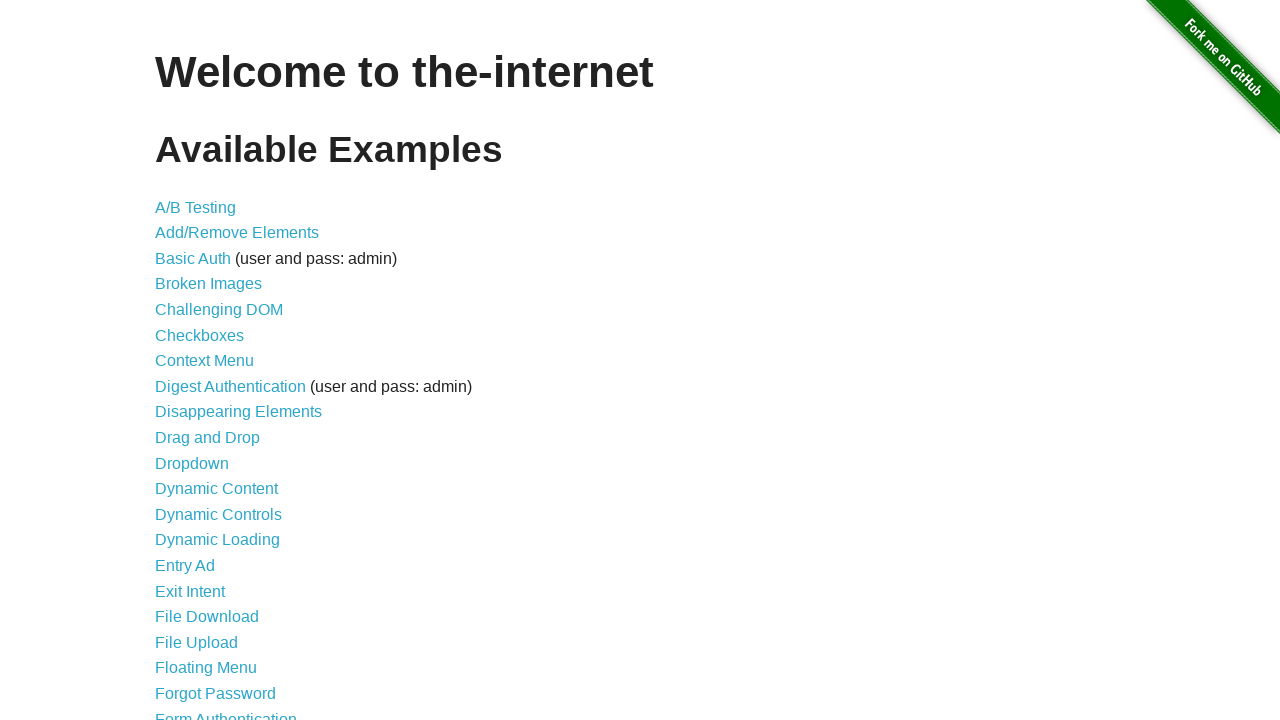

Navigated to A/B test page
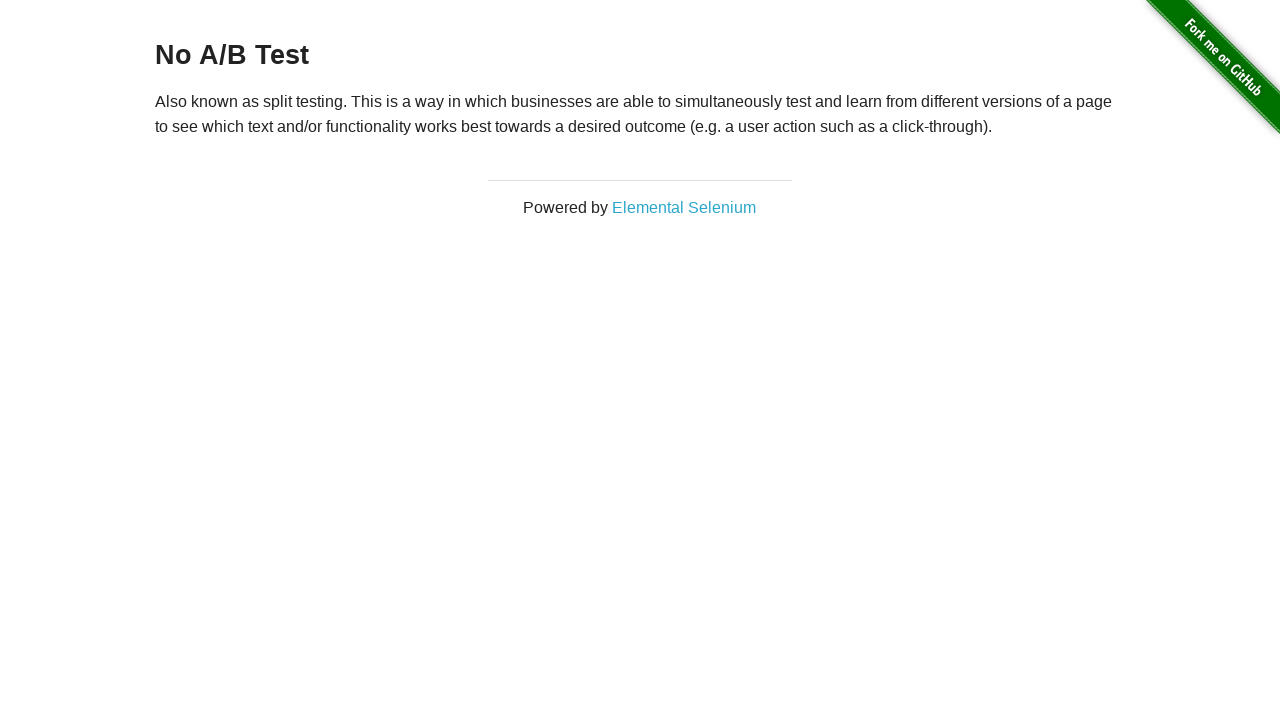

Waited for heading element to load
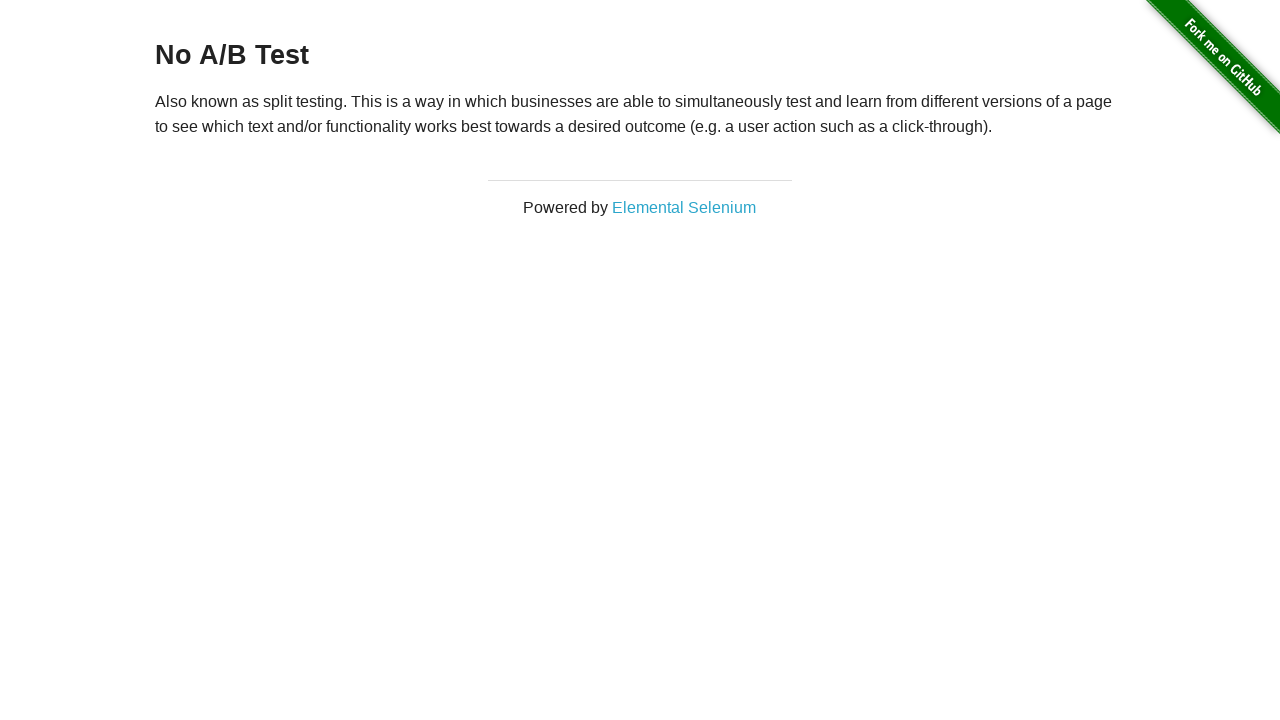

Retrieved heading text: 'No A/B Test'
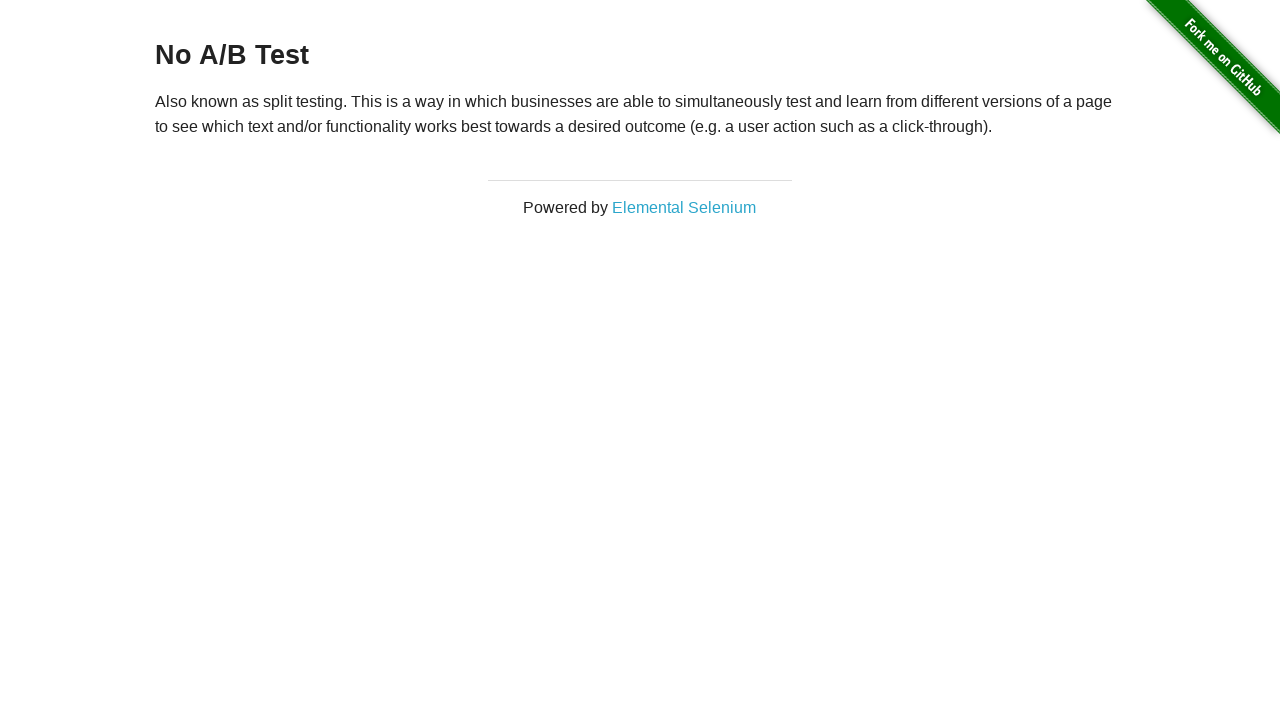

Verified opt-out success: heading confirms 'No A/B Test'
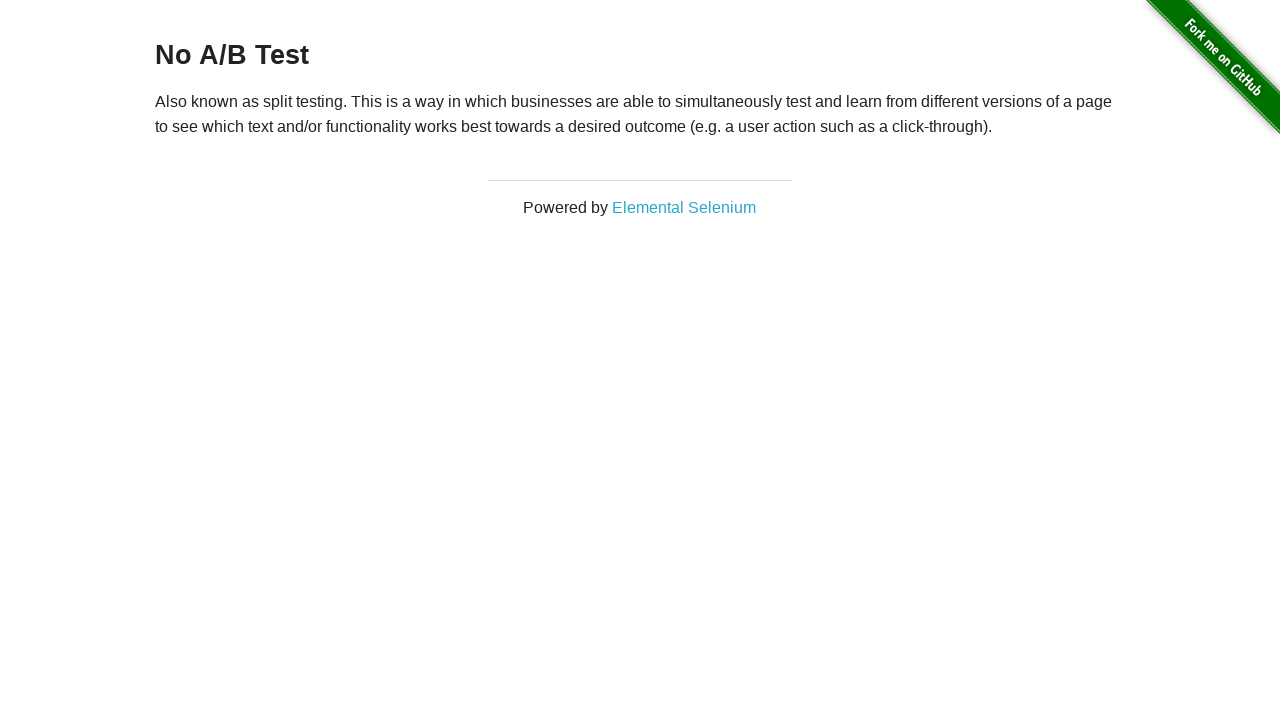

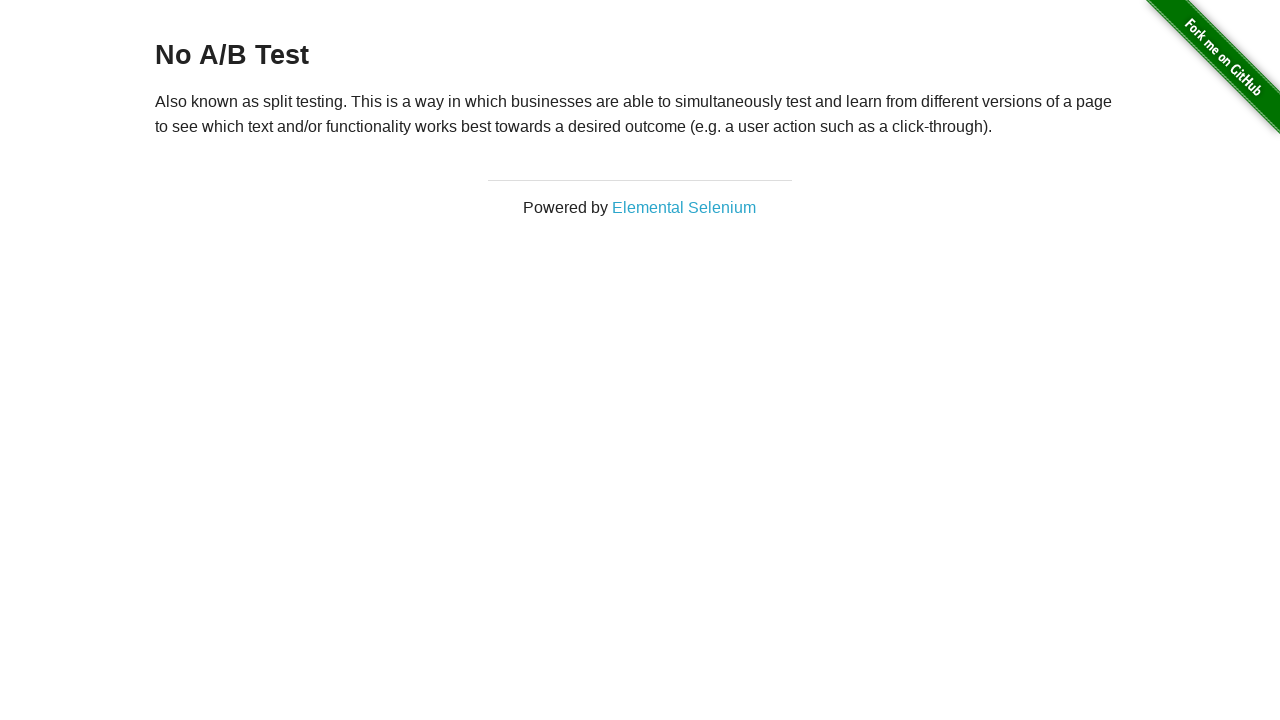